Tests window handling by clicking a button that opens a new window, switching to the child window to verify its URL, closing it, then switching back to the parent window and verifying its URL.

Starting URL: https://www.letskodeit.com/practice

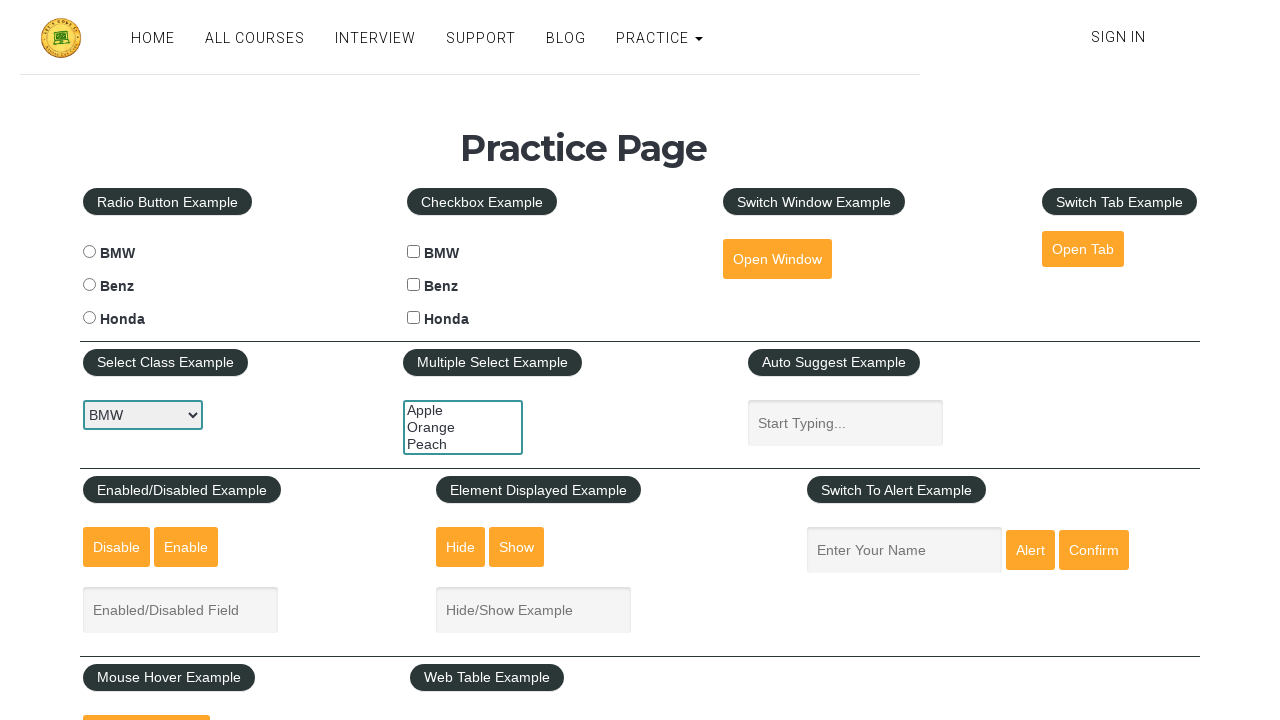

Clicked 'Open Window' button in fieldset at (777, 259) on fieldset button
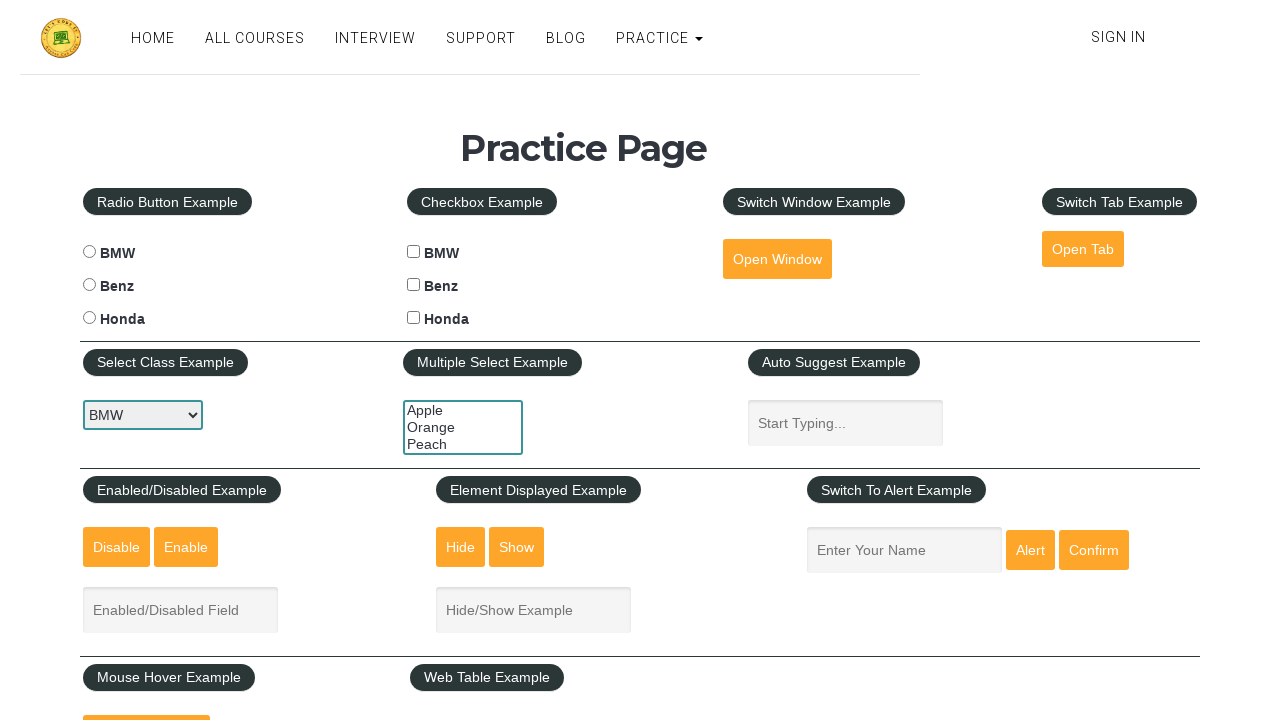

New window opened and captured
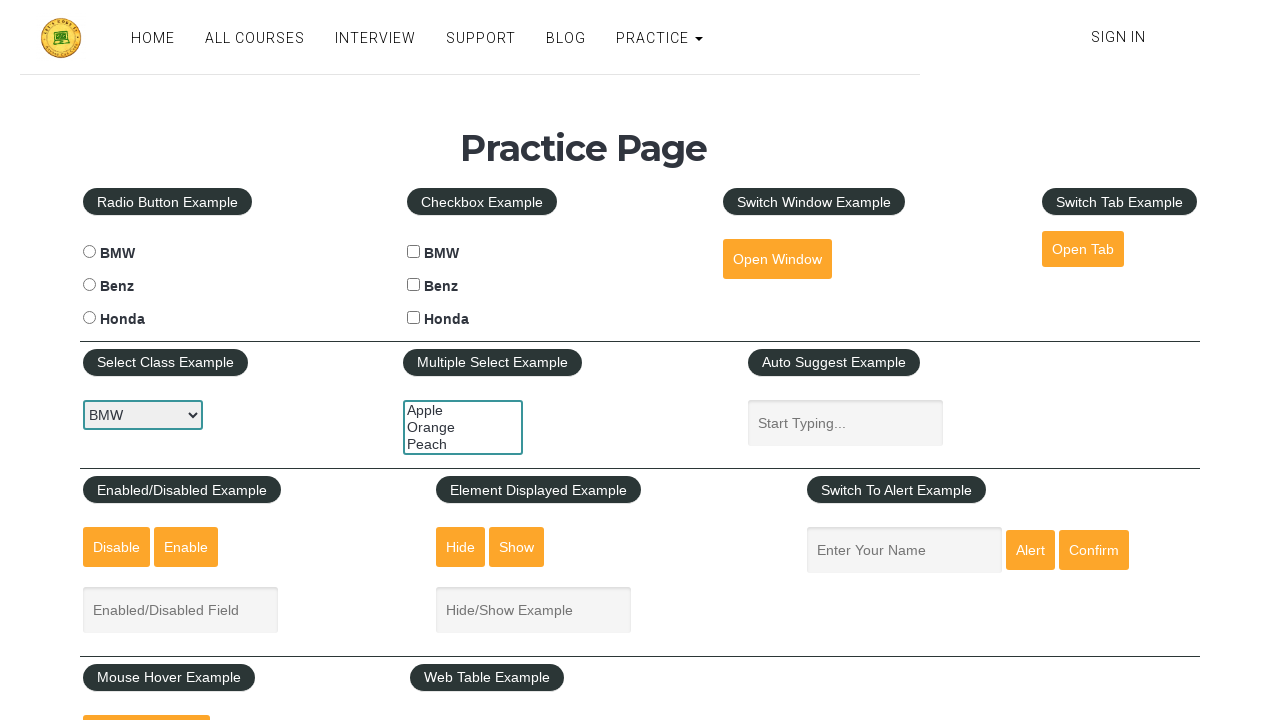

Child window page object retrieved
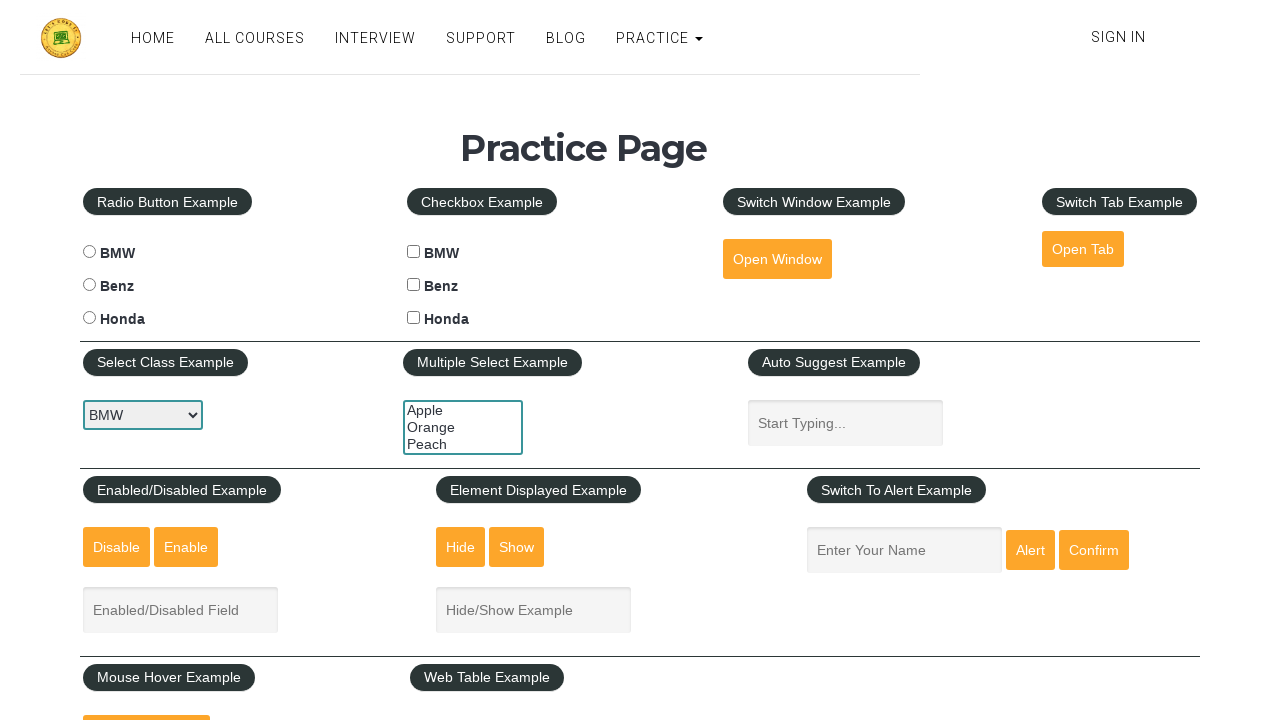

Child window page load state completed
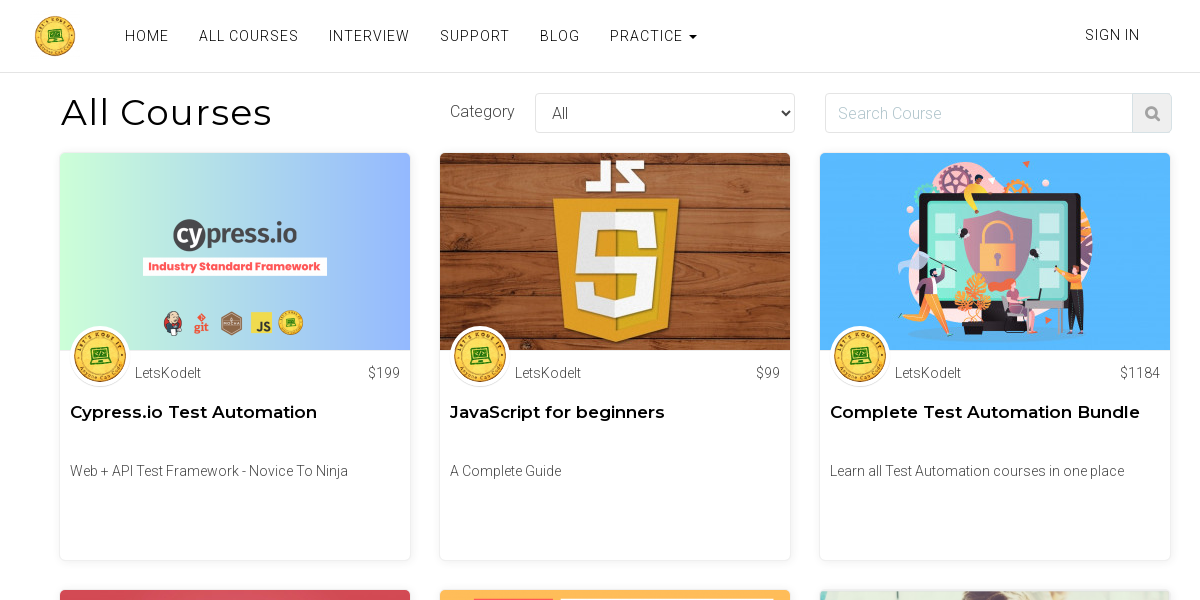

Verified child window URL: https://www.letskodeit.com/courses
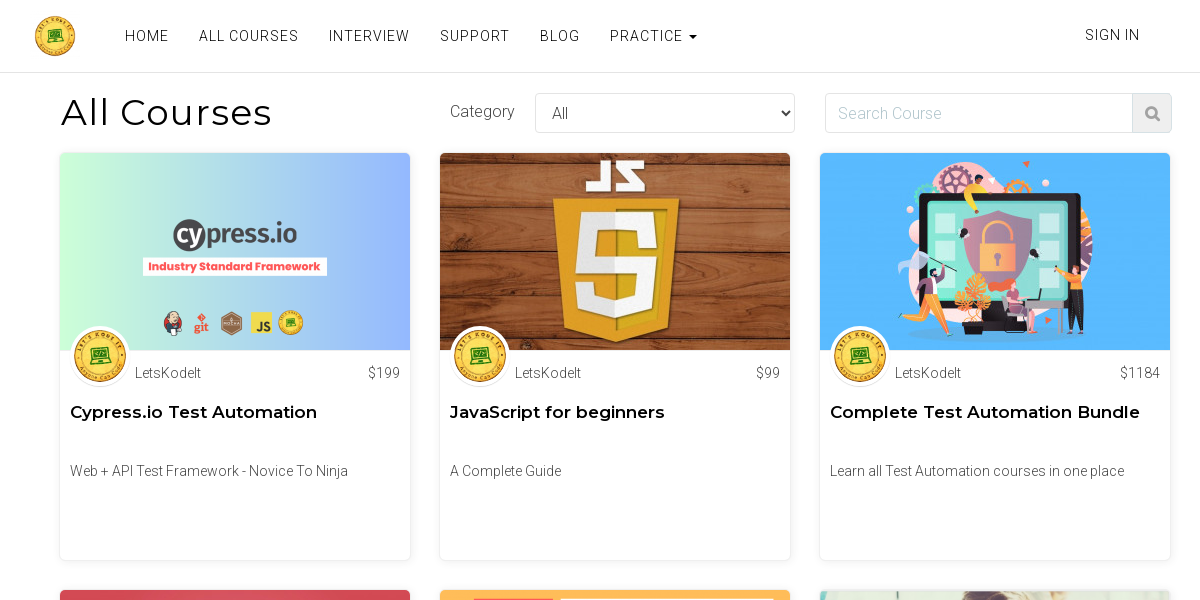

Closed child window
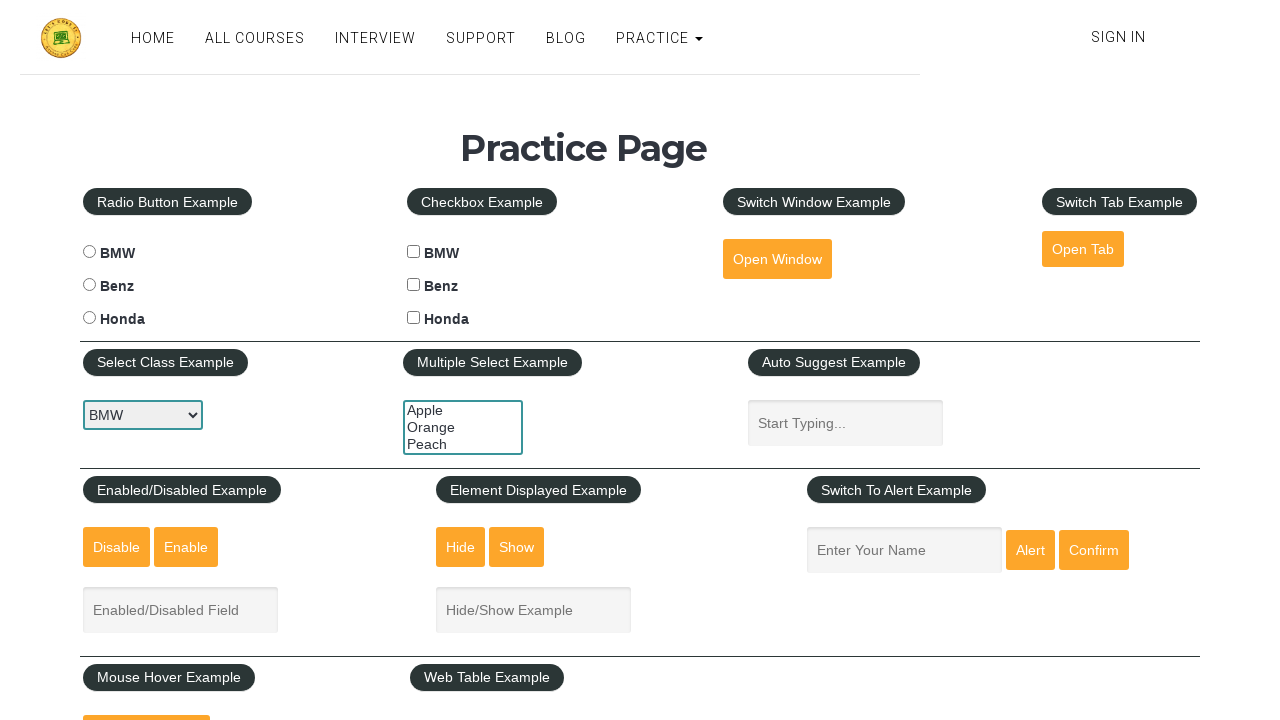

Verified parent window URL: https://www.letskodeit.com/practice
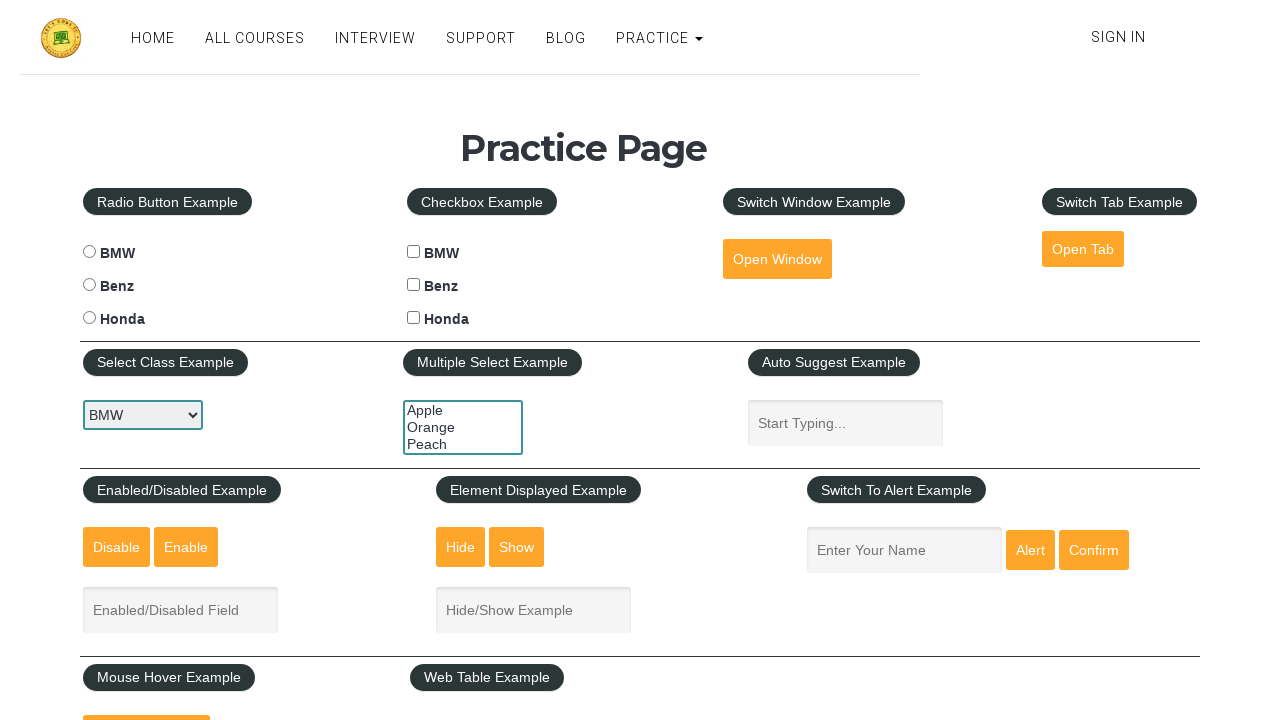

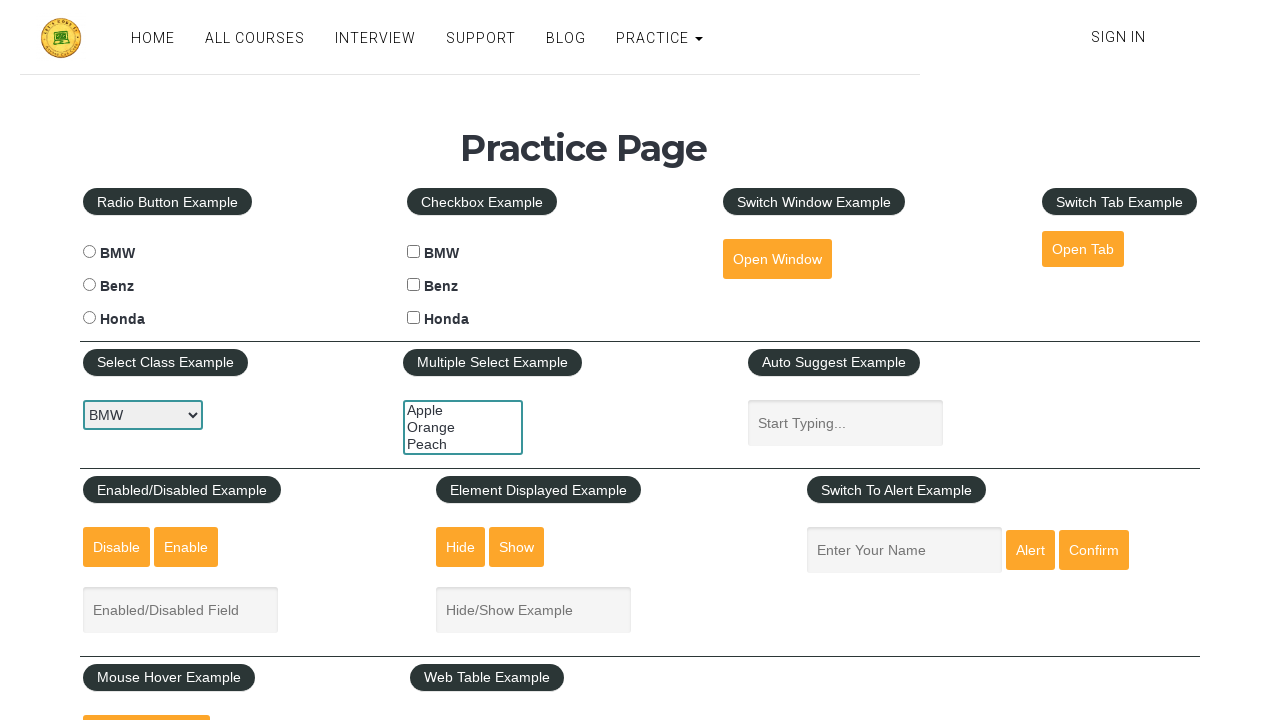